Navigates to the Cydeo practice page and changes the viewport size to test responsive behavior.

Starting URL: https://practice.cydeo.com/

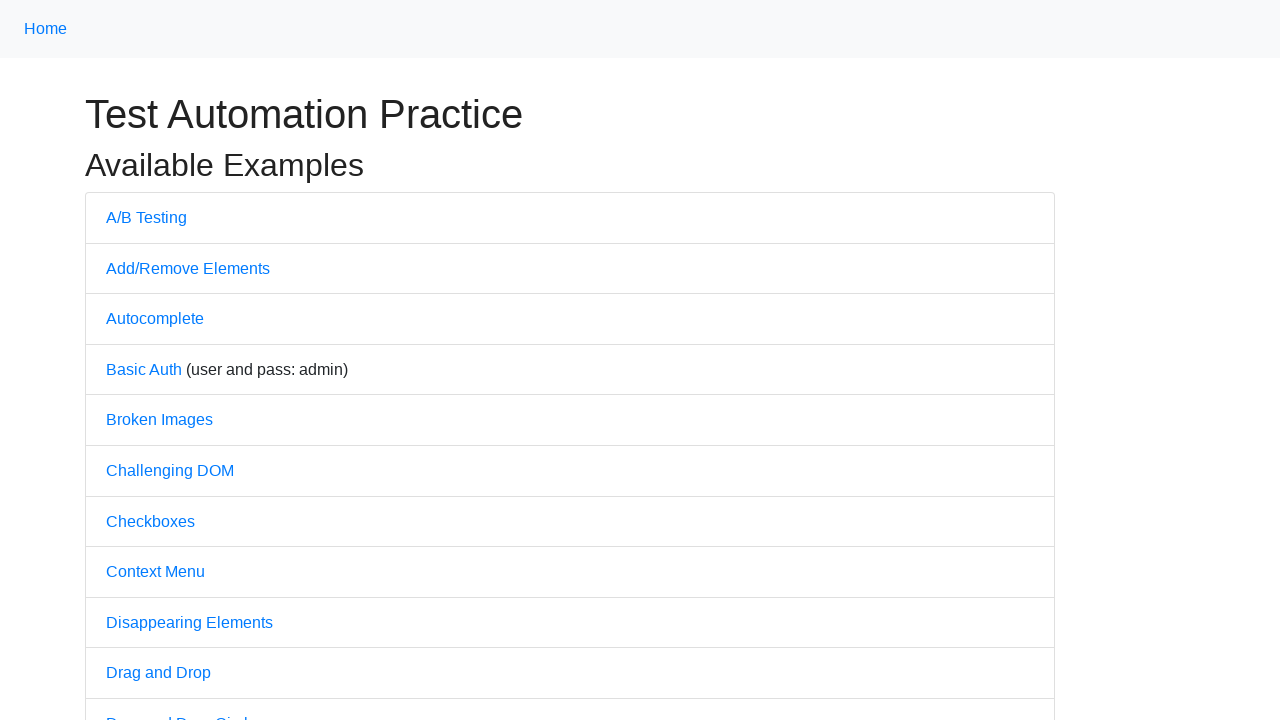

Waited for page DOM to load on Cydeo practice page
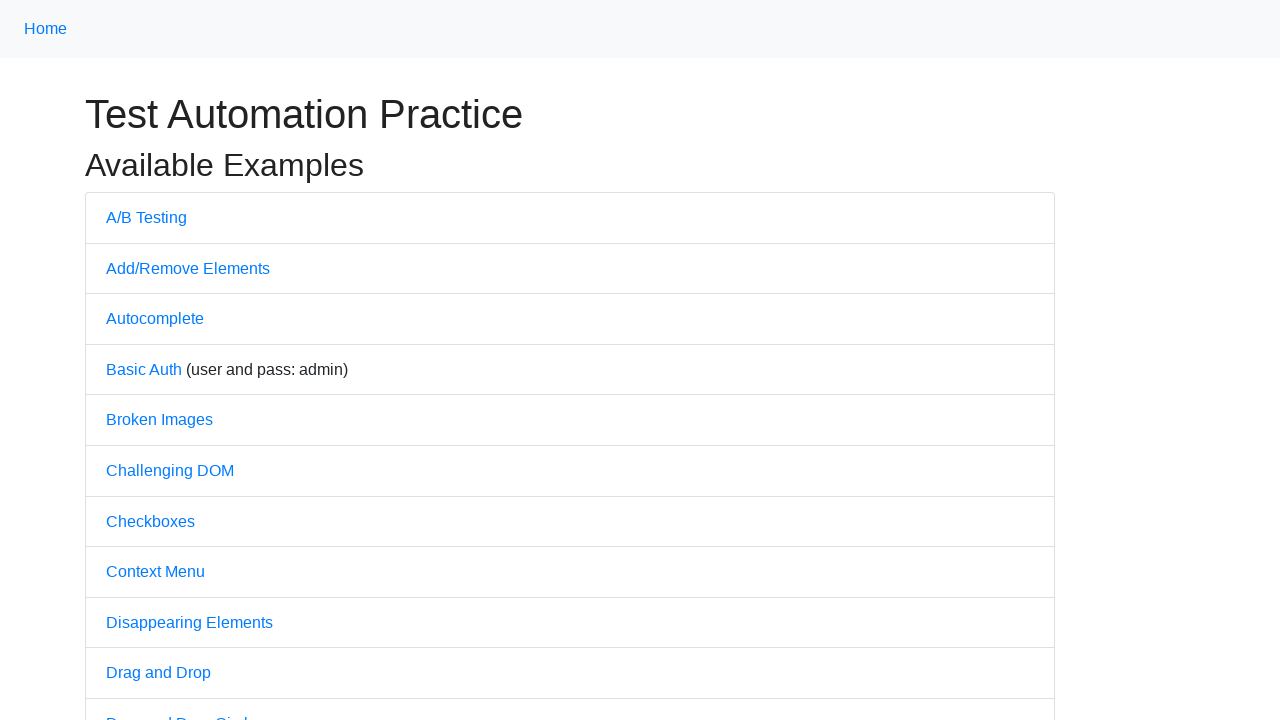

Set viewport size to 1850x1080 to test responsive behavior
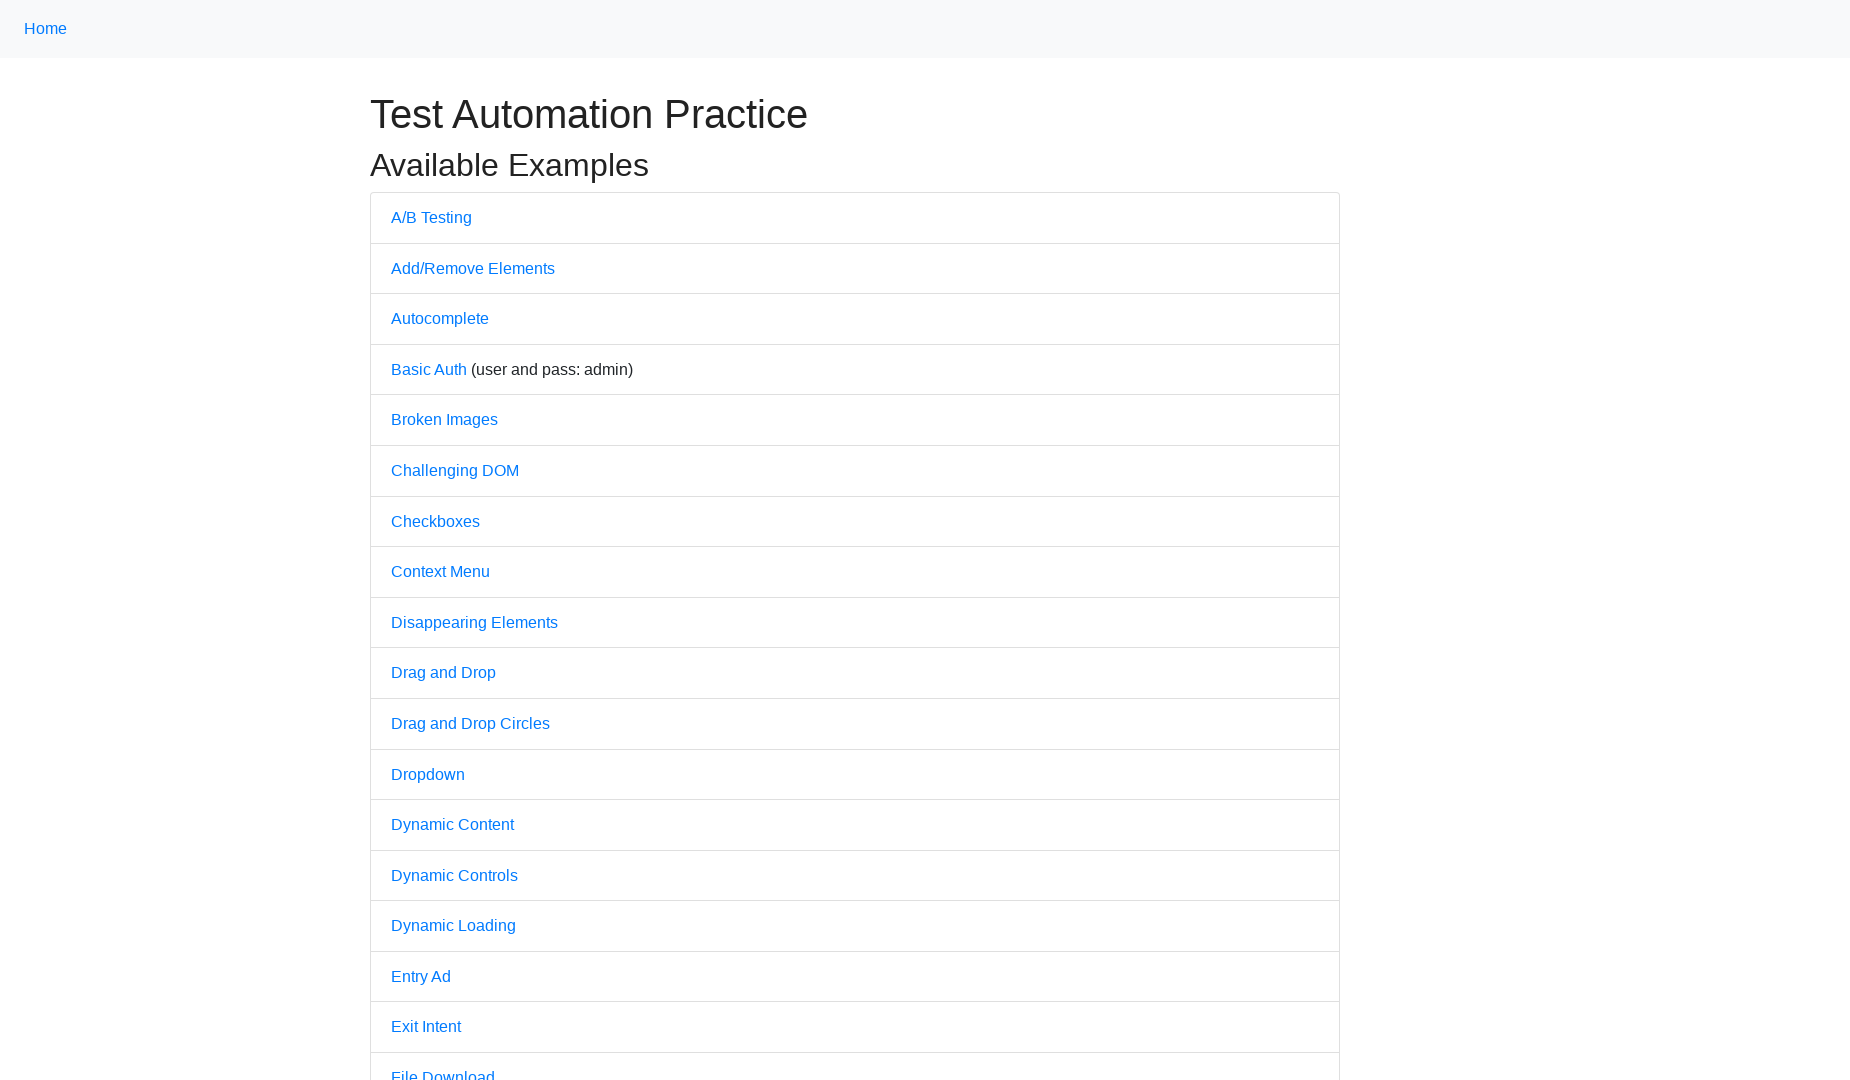

Verified current URL is still accessible: https://practice.cydeo.com/
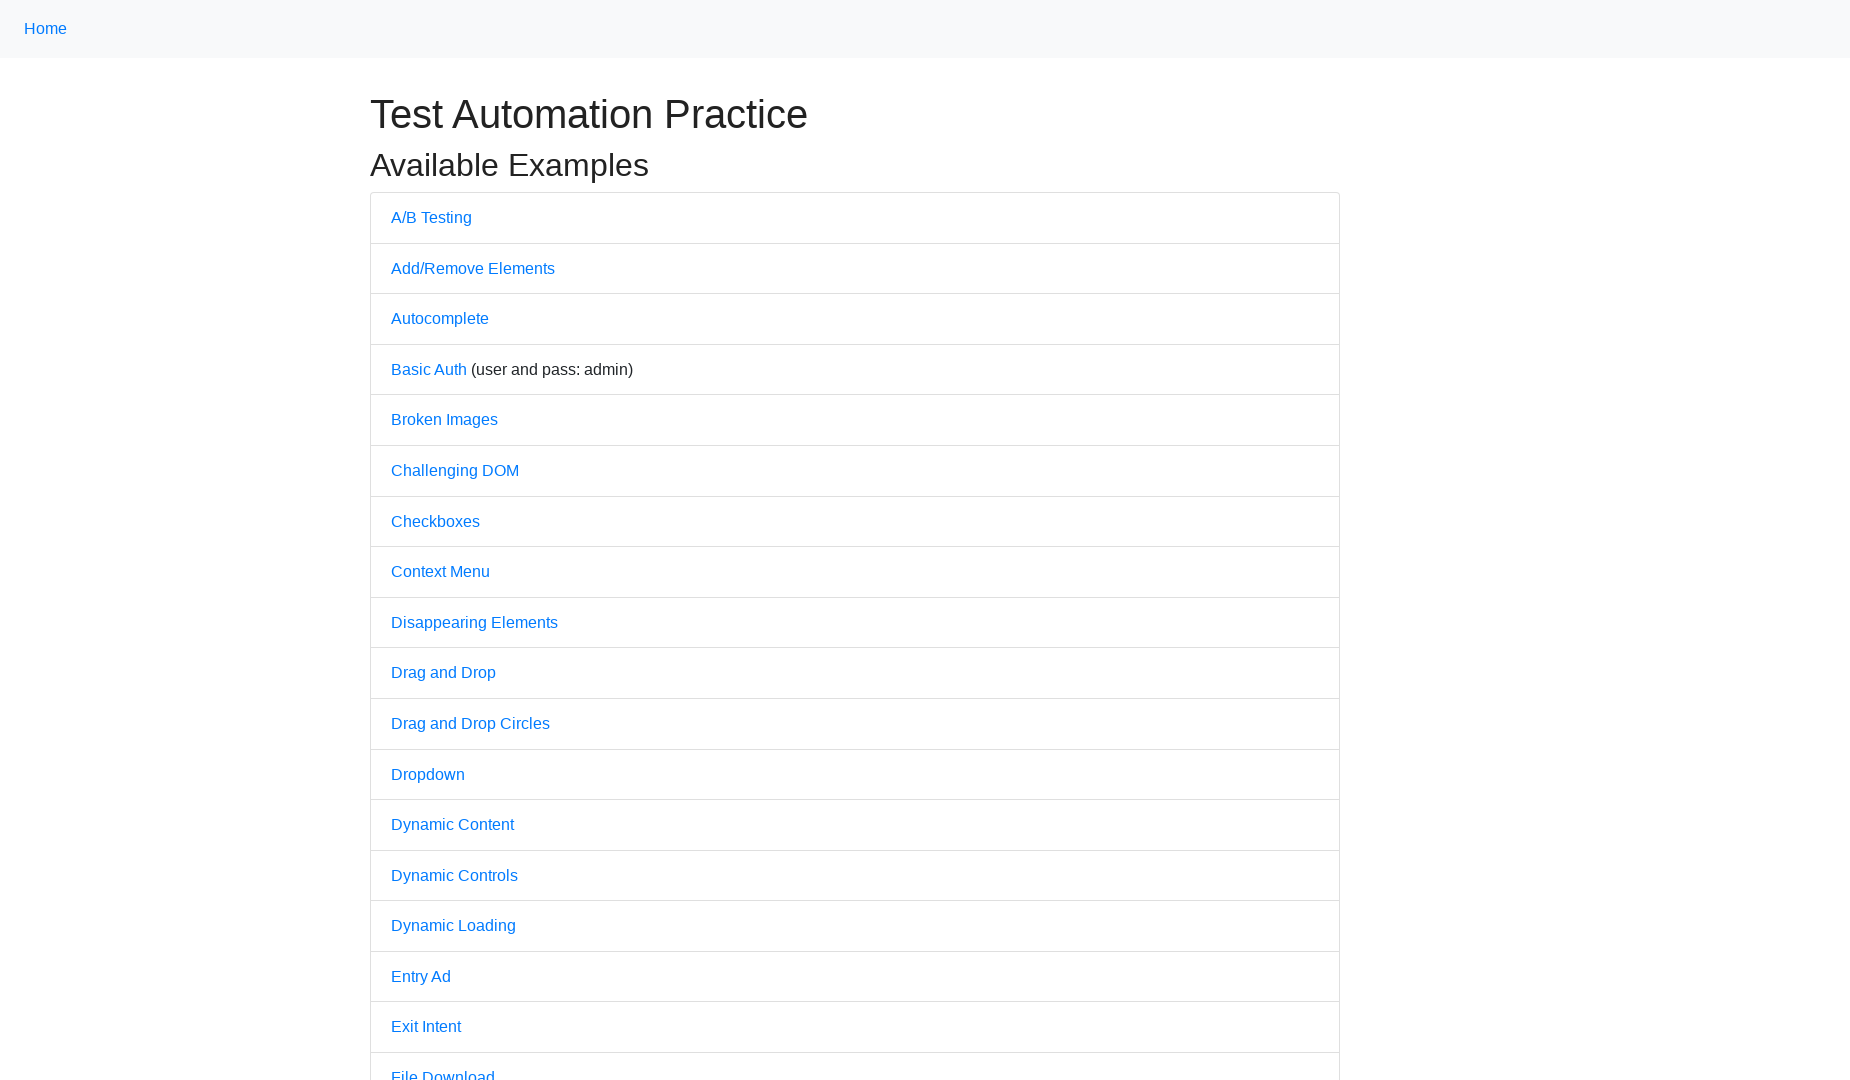

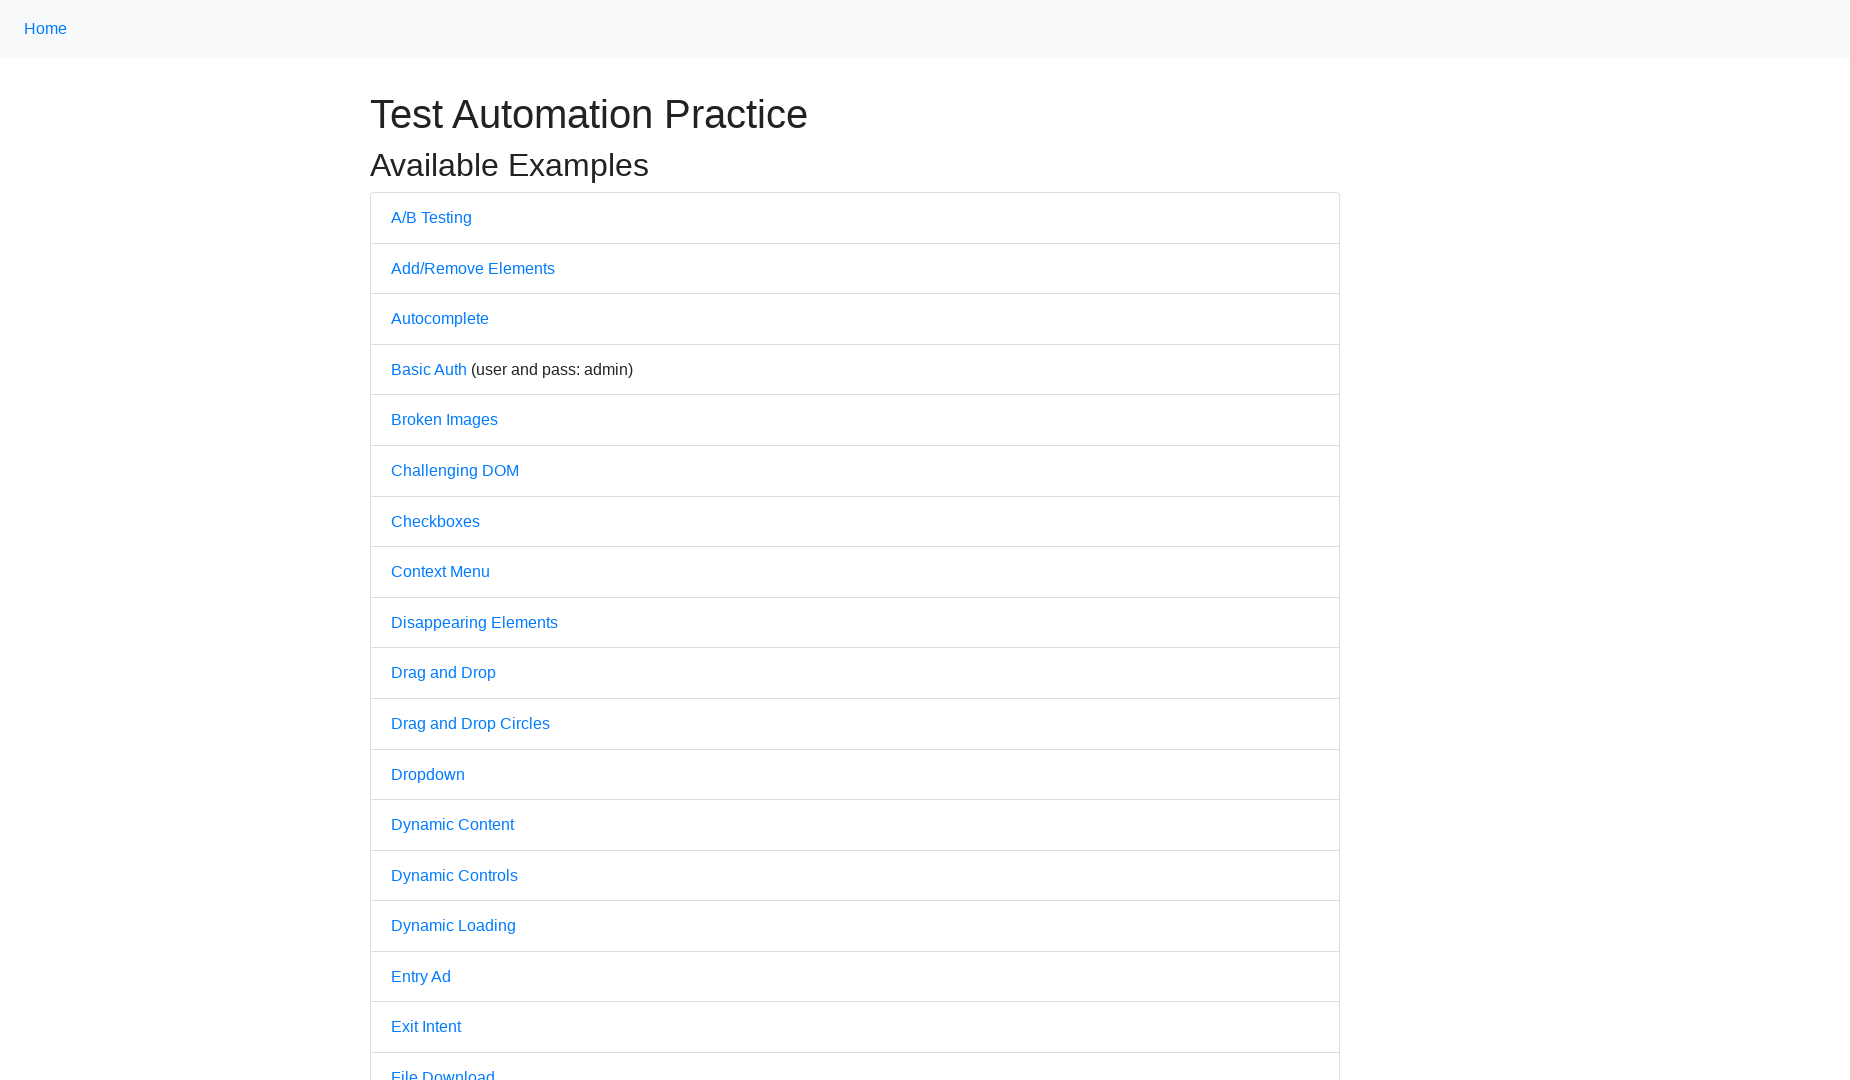